Tests a math quiz form by reading two numbers from the page, calculating their sum, selecting the result from a dropdown, and submitting the answer.

Starting URL: http://suninjuly.github.io/selects1.html

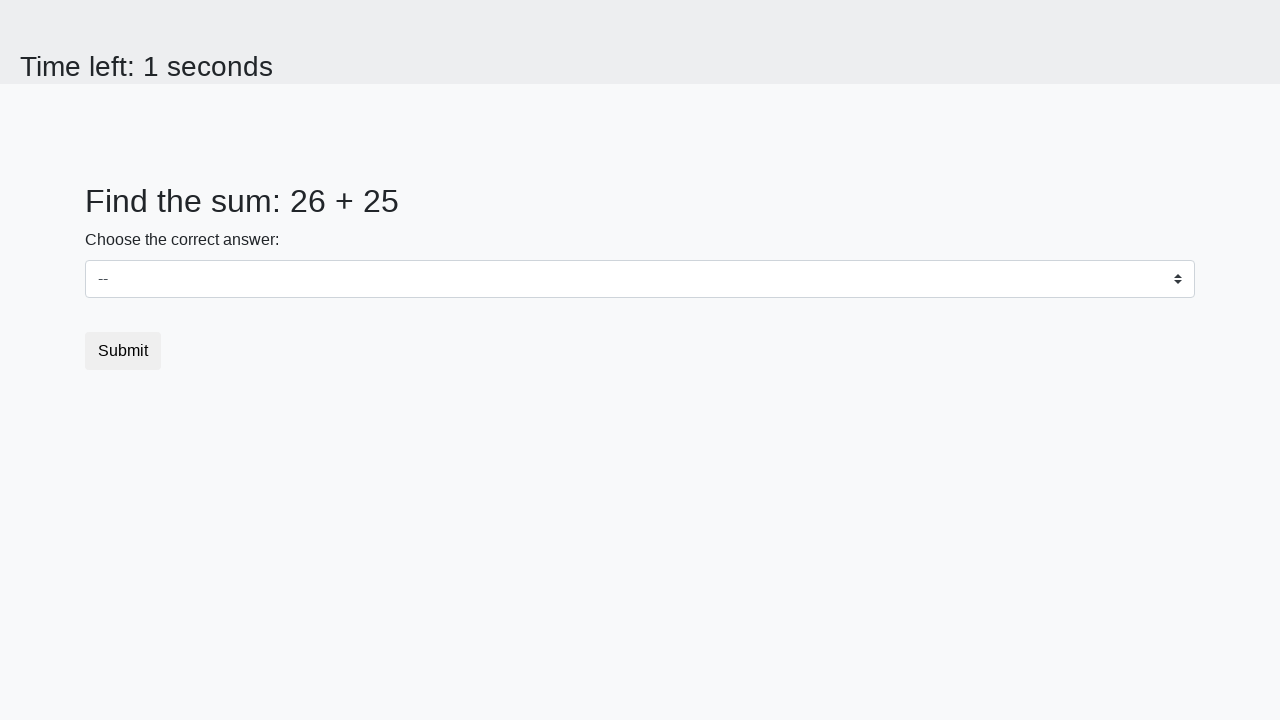

Read first number from span#num1
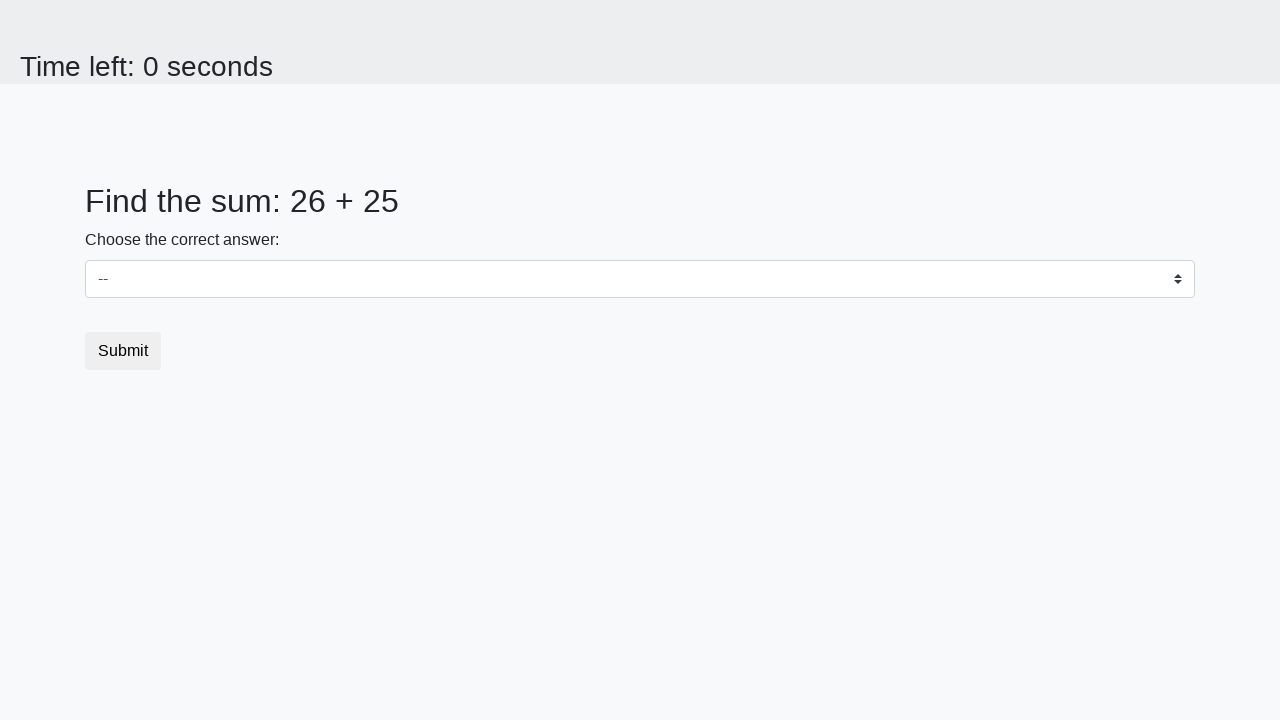

Read second number from span#num2
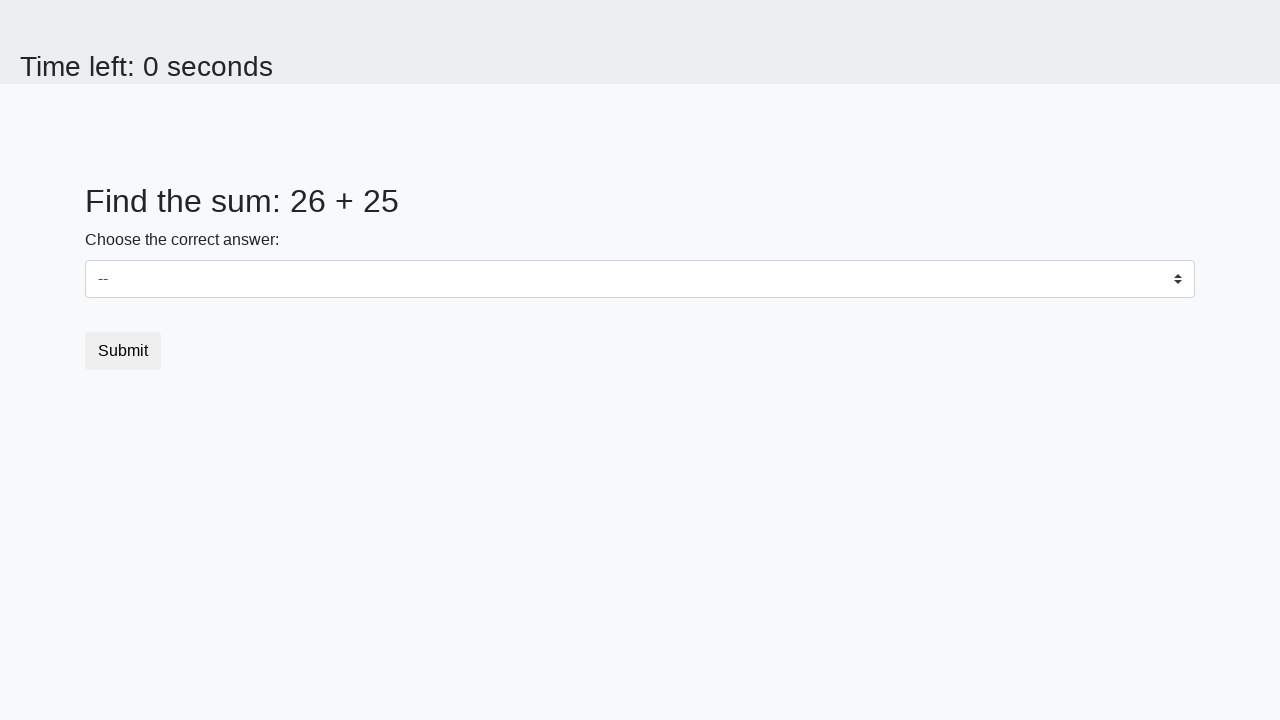

Calculated sum: 26 + 25 = 51
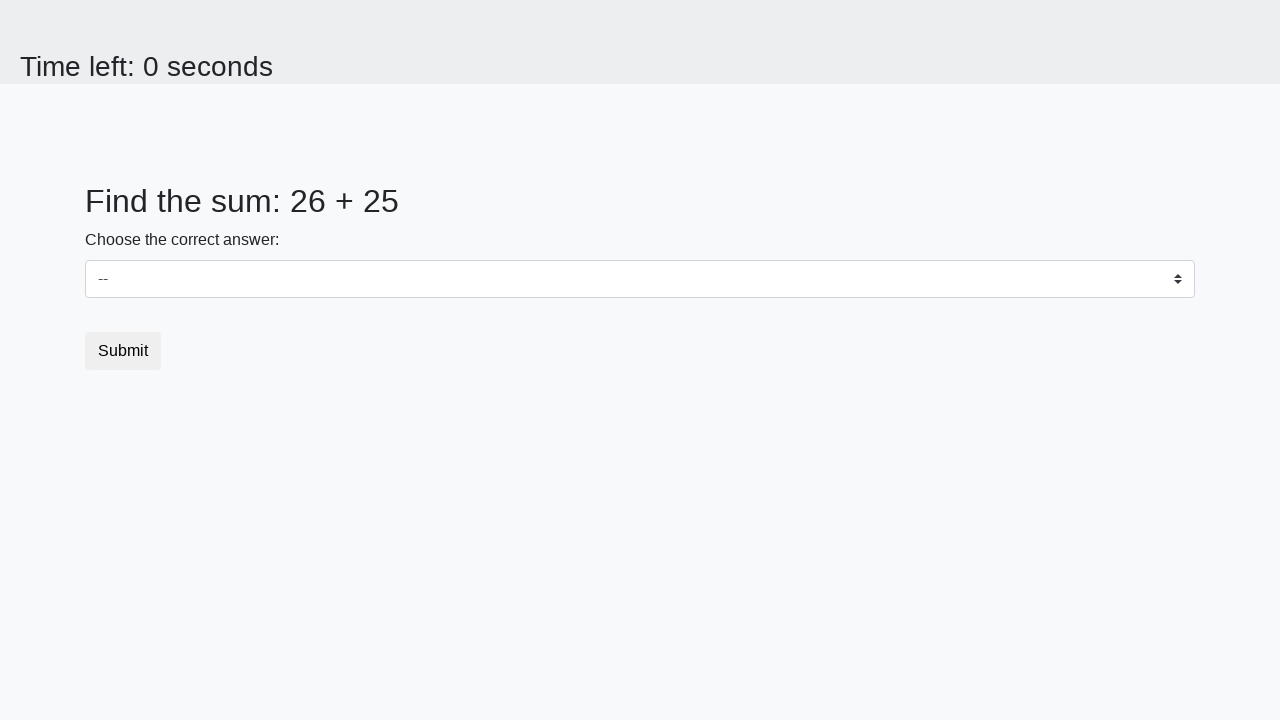

Selected value 51 from dropdown#dropdown on #dropdown
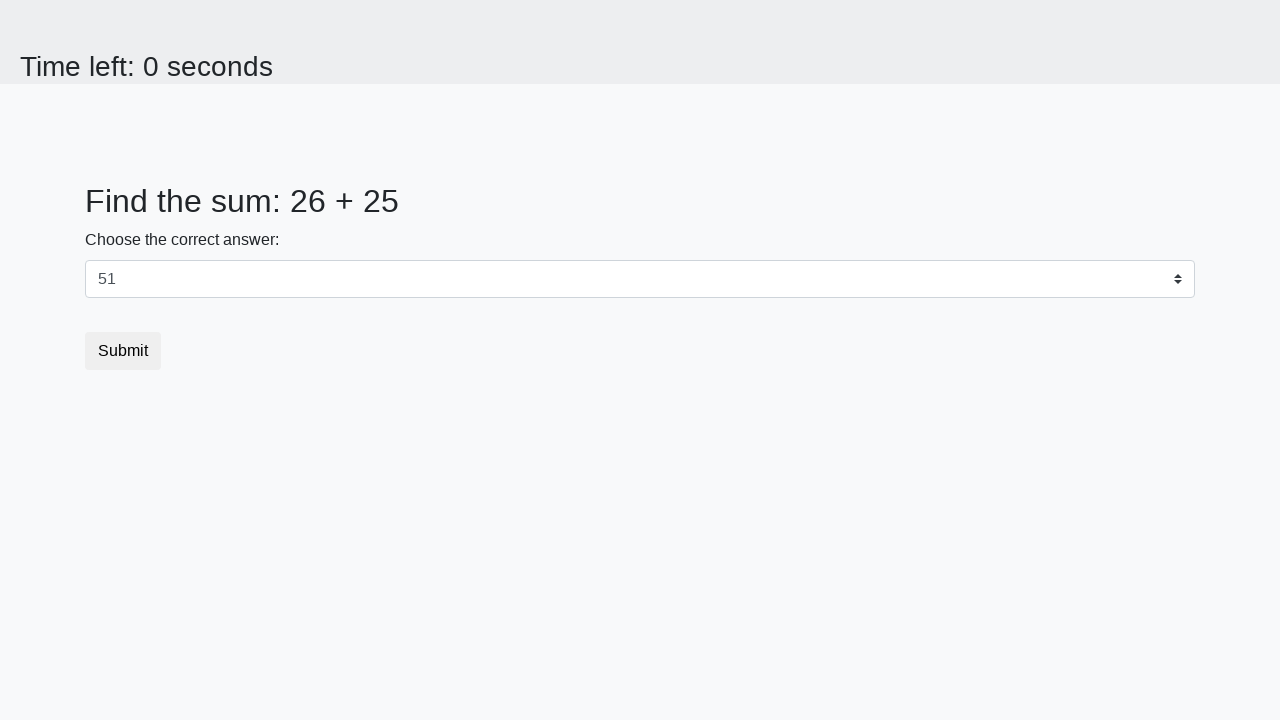

Clicked submit button to submit the answer at (123, 351) on button[type='submit']
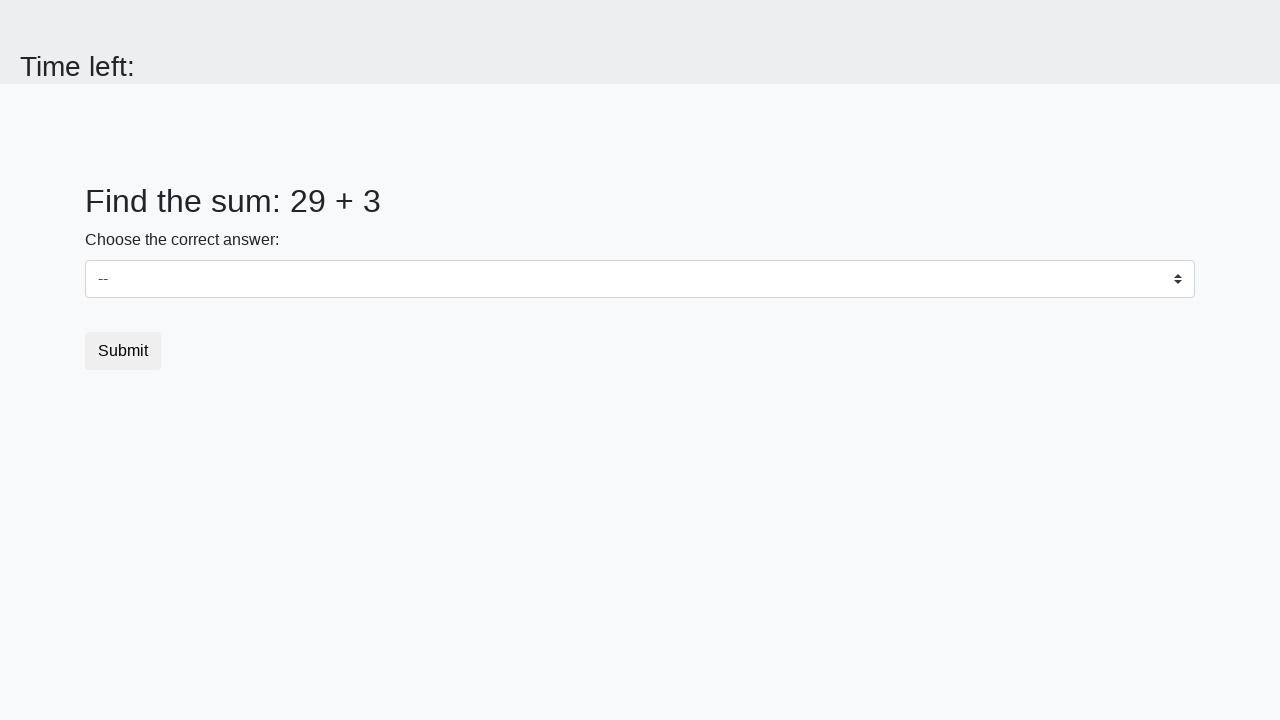

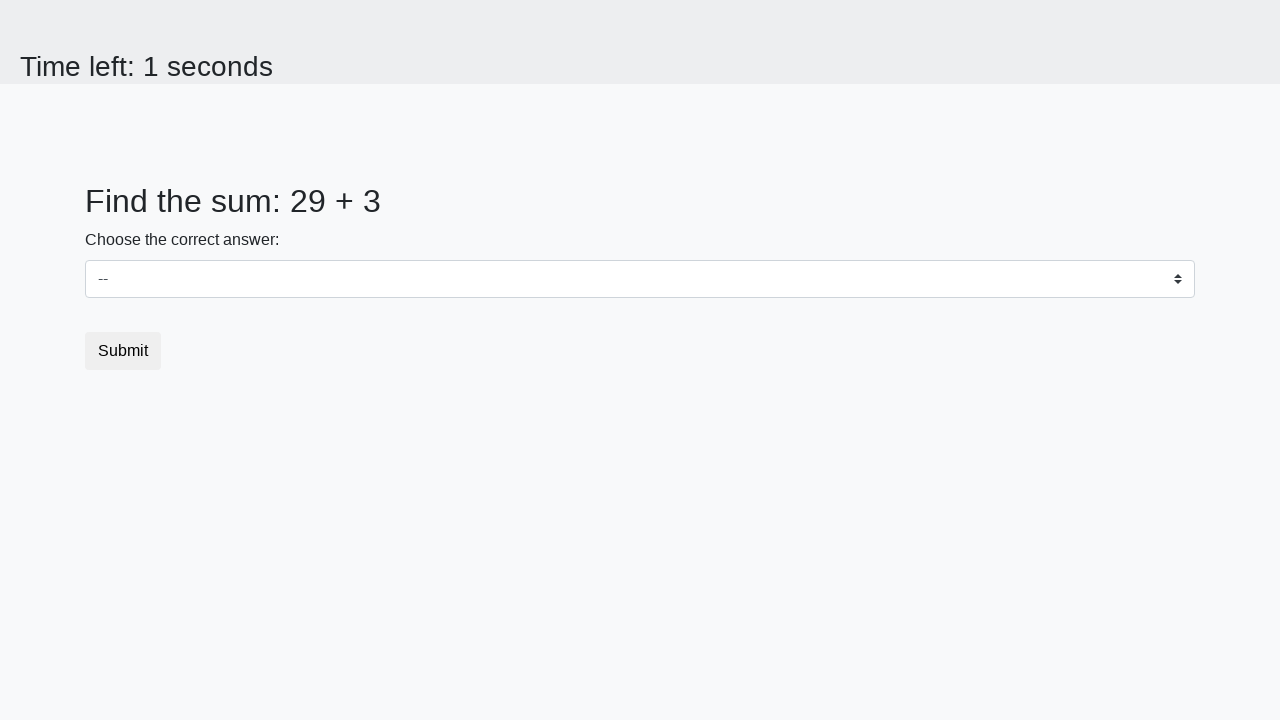